Navigates to DemoQA website and clicks on the Elements section card

Starting URL: https://demoqa.com/

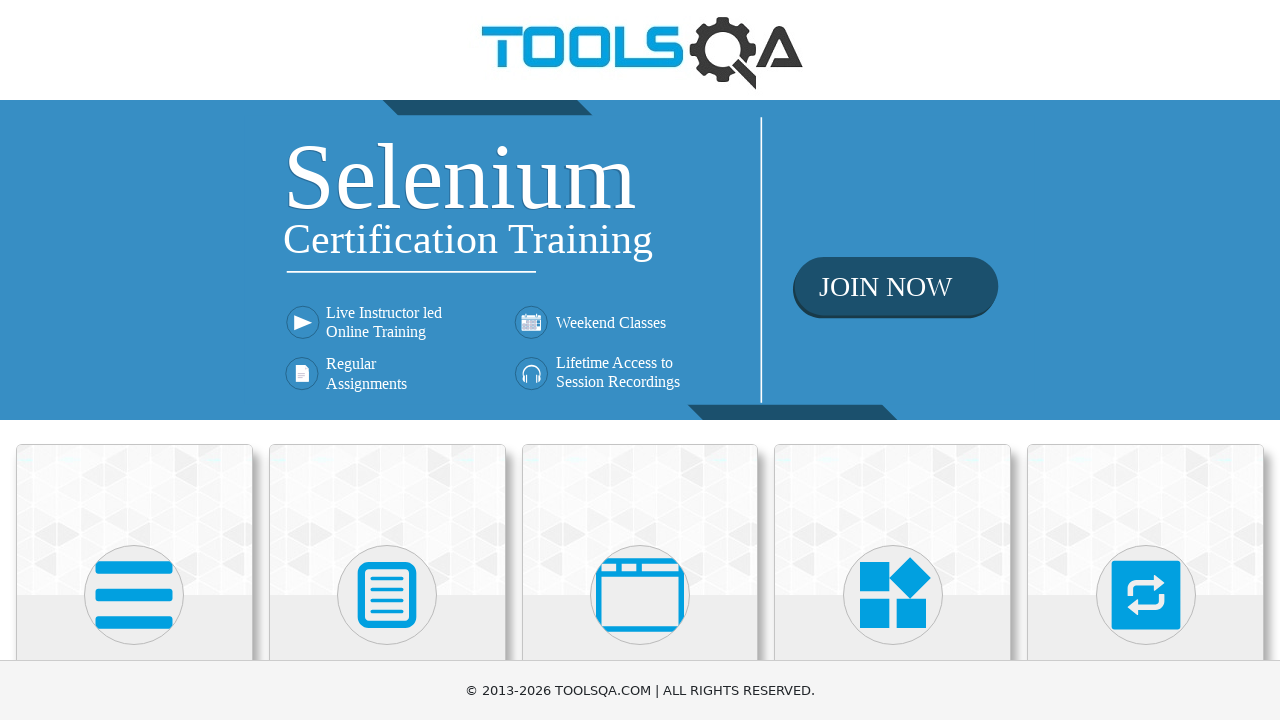

Navigated to DemoQA website homepage
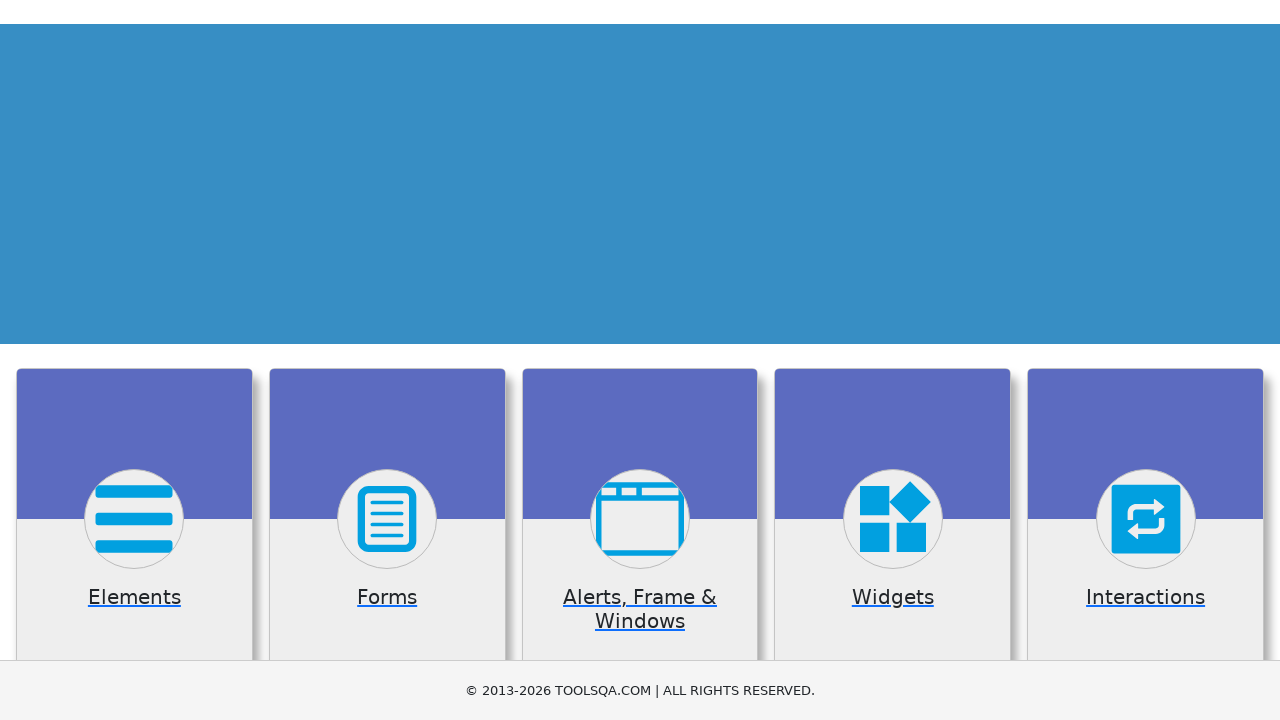

Clicked on the Elements section card at (134, 520) on xpath=//div[@class='card mt-4 top-card' and .//h5[text()='Elements']]
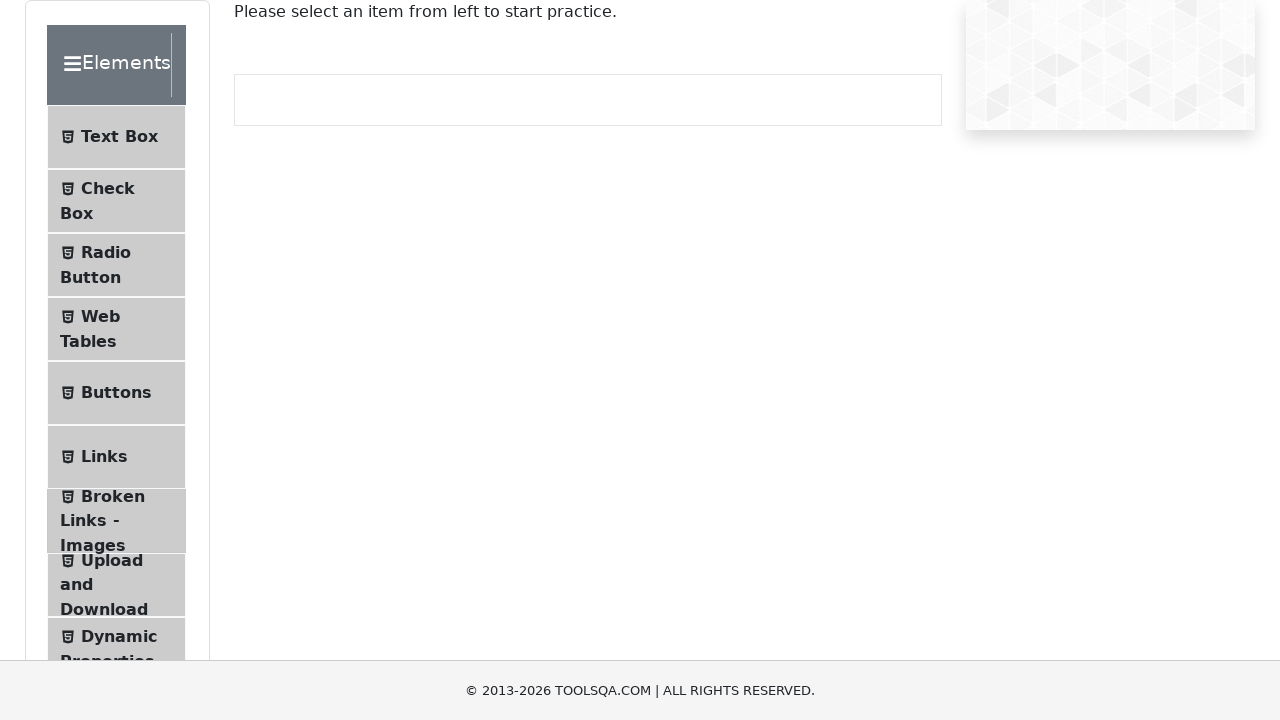

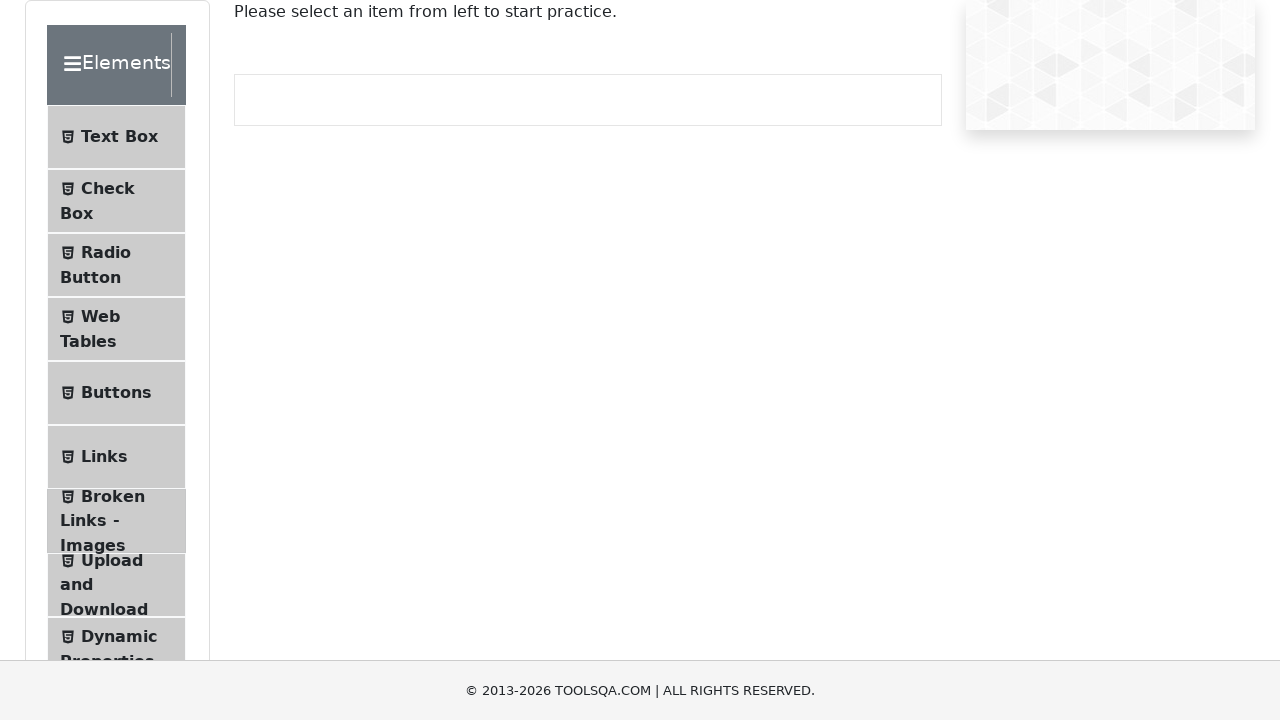